Tests hotel listing functionality by clicking on the hotel list button and verifying that 10 hotels are displayed

Starting URL: http://hotel-v3.progmasters.hu/

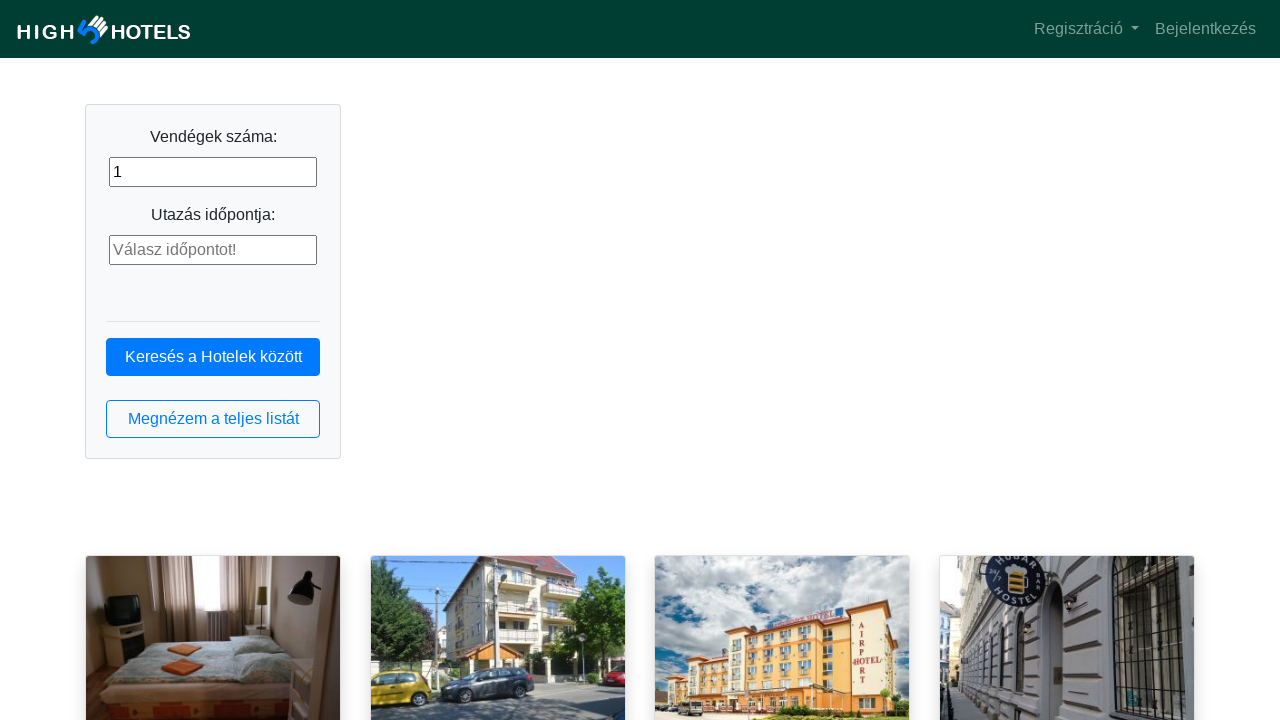

Clicked the hotel list button at (213, 419) on button.btn.btn-outline-primary.btn-block
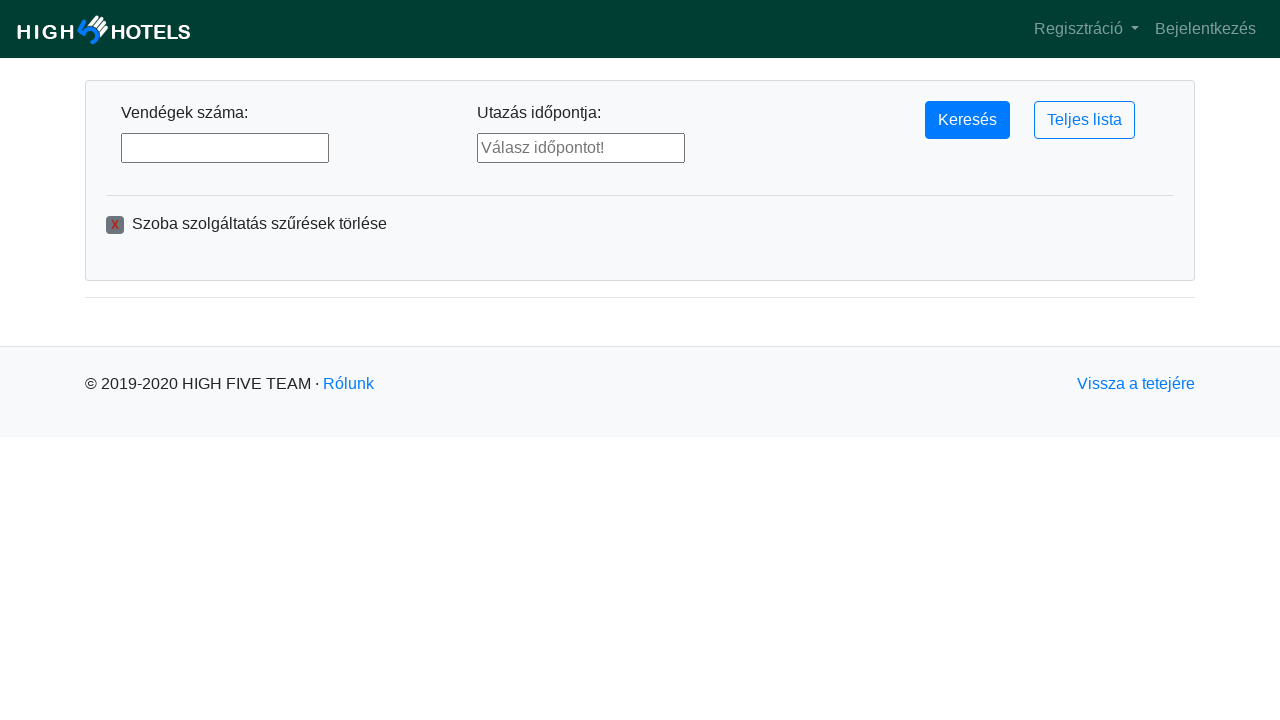

Hotel list loaded with hotel items visible
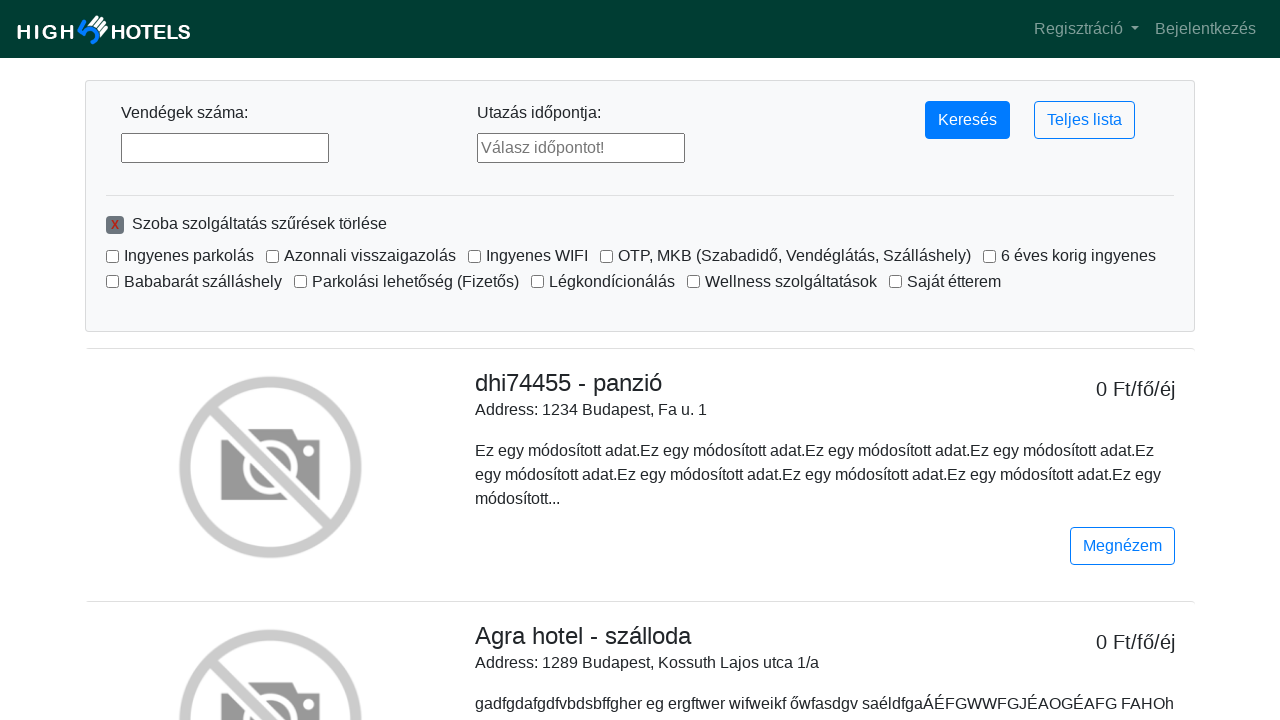

Waited 1 second for hotel list to fully render
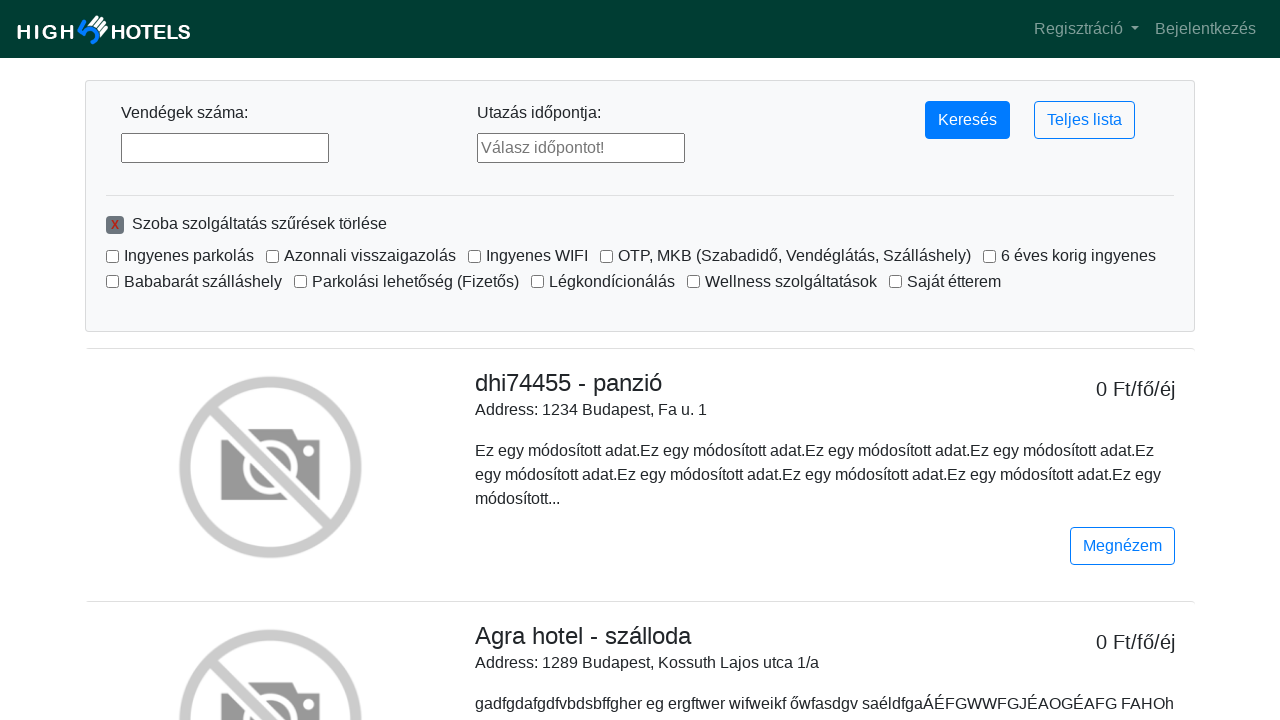

Verified 10 hotels are displayed
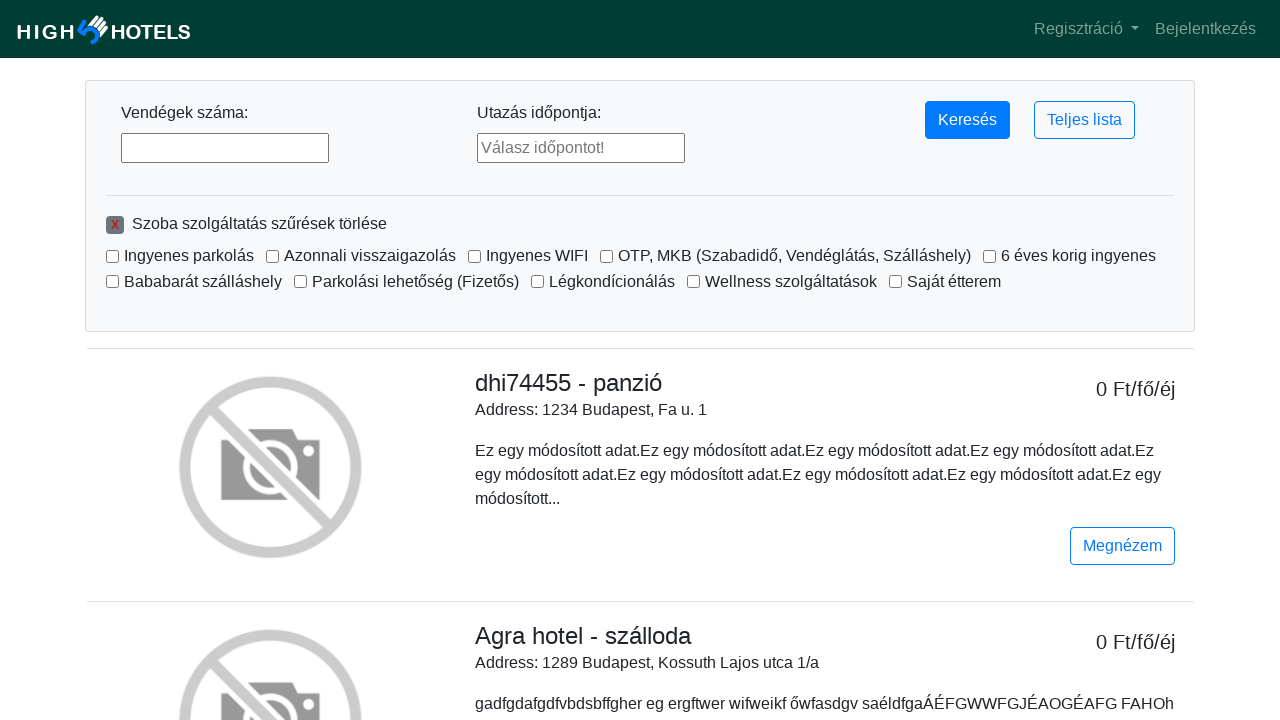

Assertion passed: exactly 10 hotels are displayed
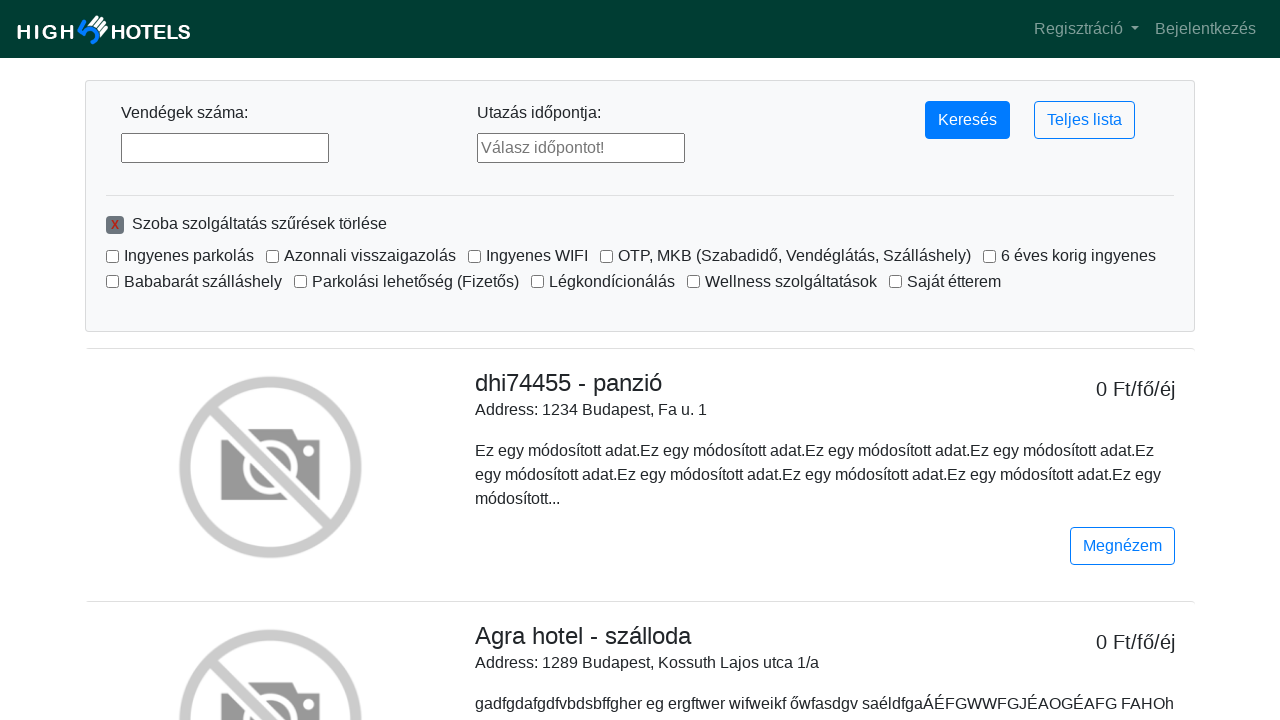

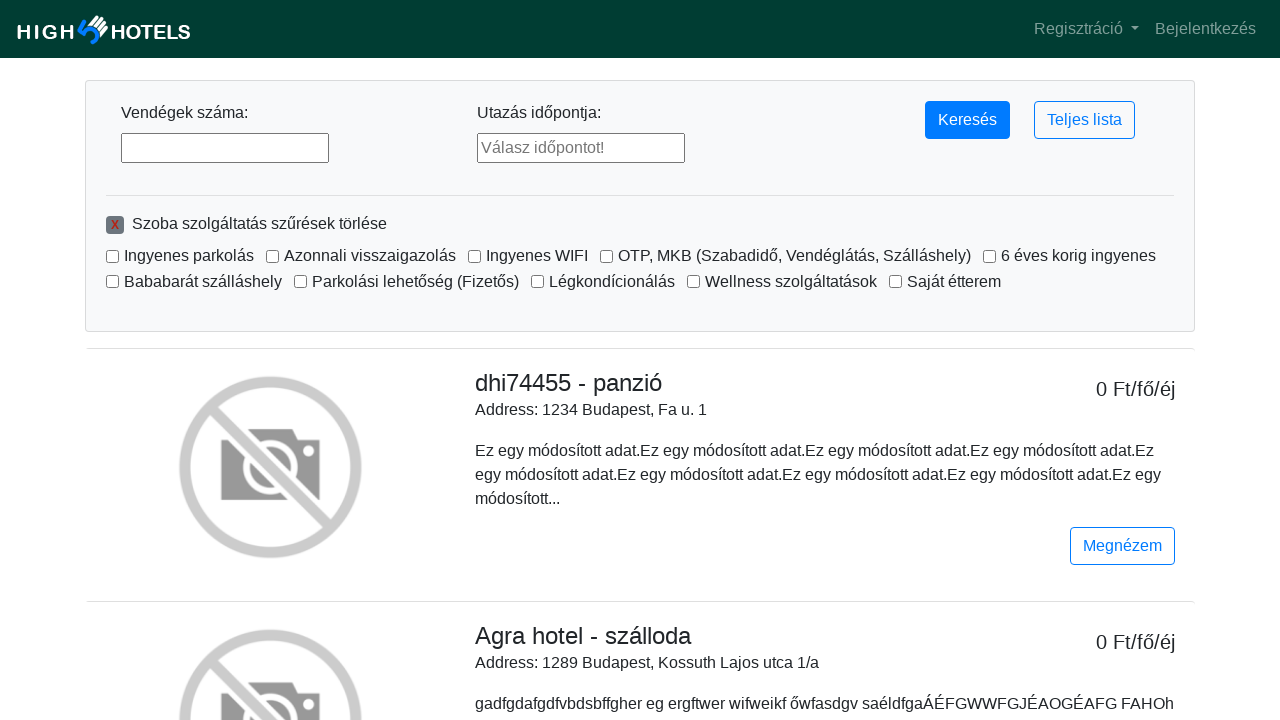